Tests adding todo items by filling the input field and pressing Enter, then verifying the items appear in the list

Starting URL: https://demo.playwright.dev/todomvc

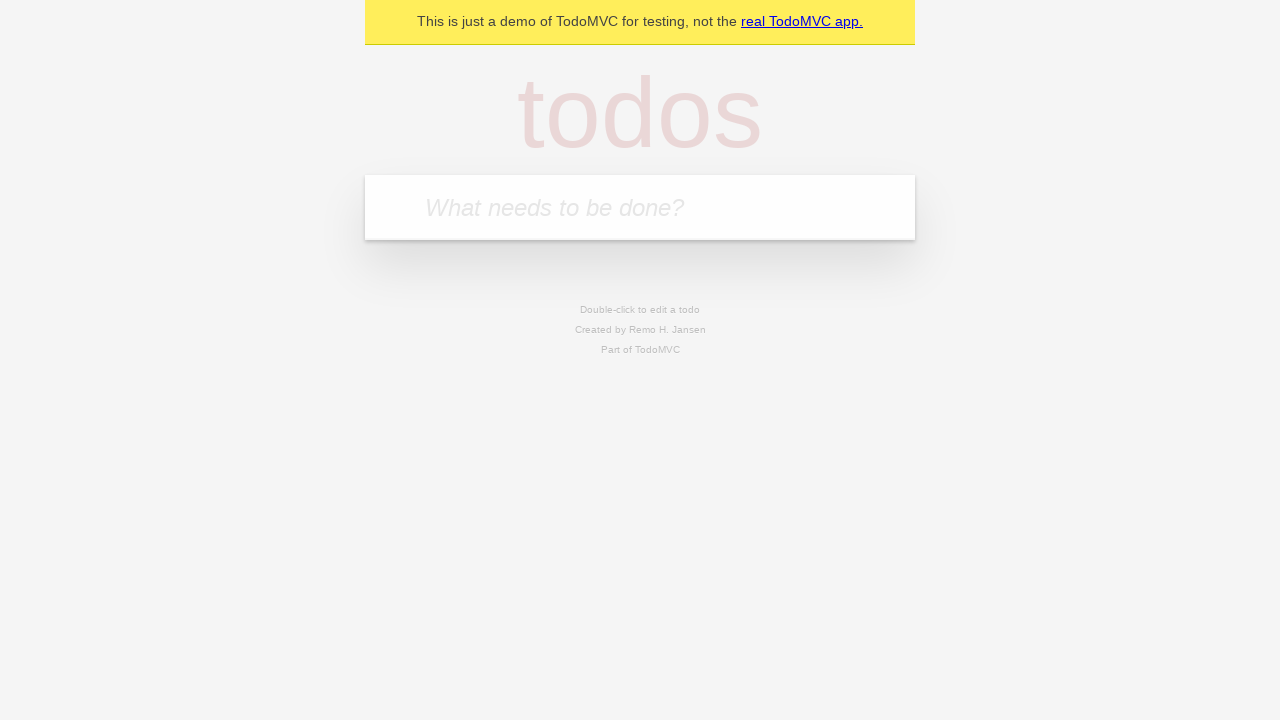

Filled input field with first todo 'buy some cheese' on internal:attr=[placeholder="What needs to be done?"i]
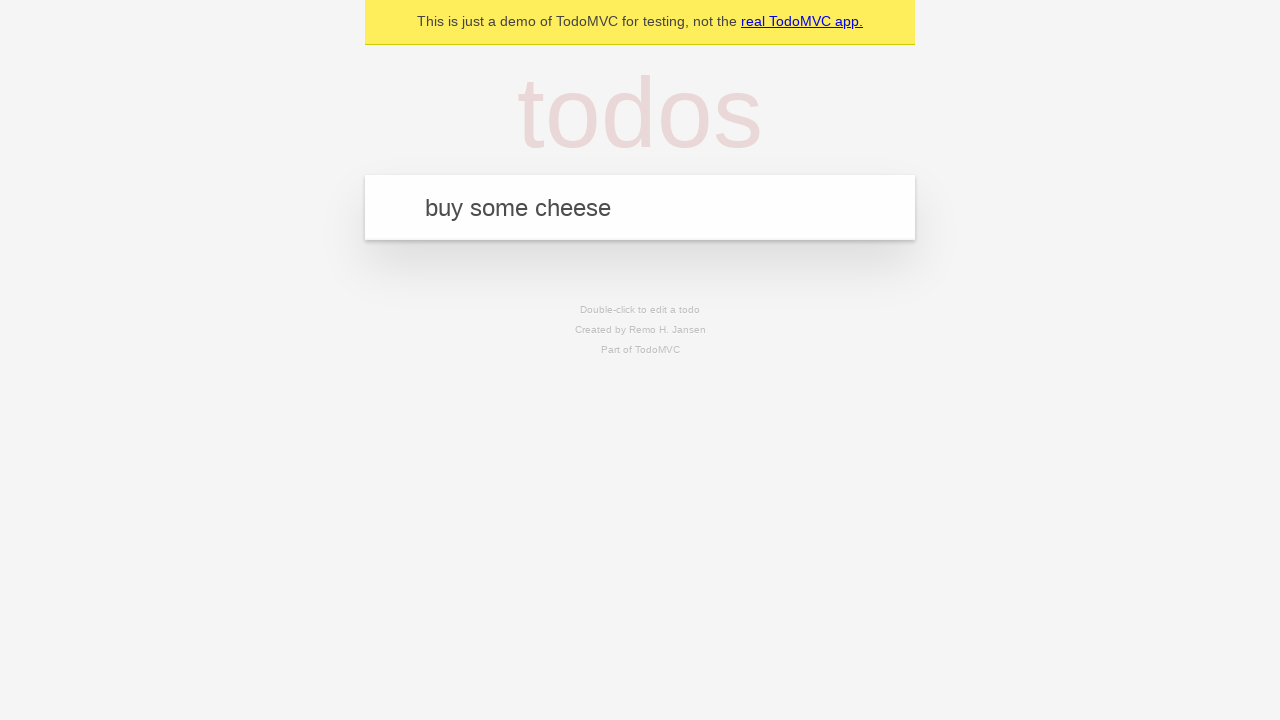

Pressed Enter to submit first todo item on internal:attr=[placeholder="What needs to be done?"i]
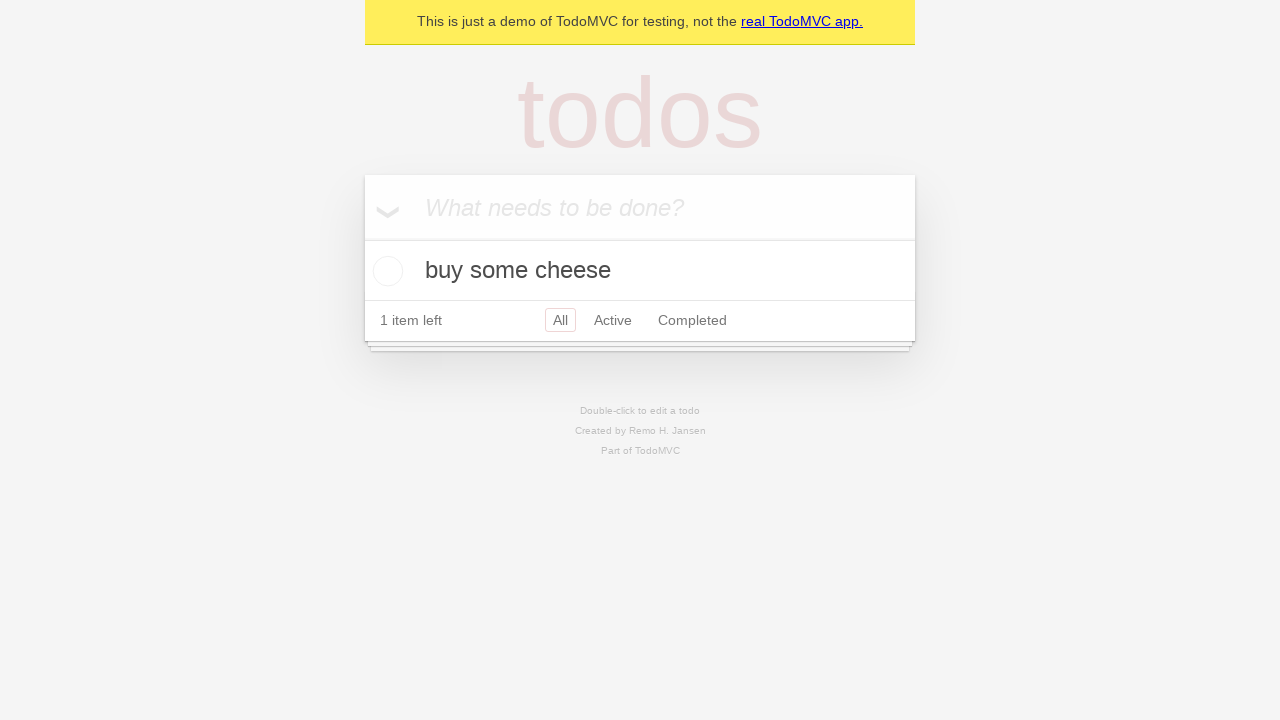

First todo item appeared in the list
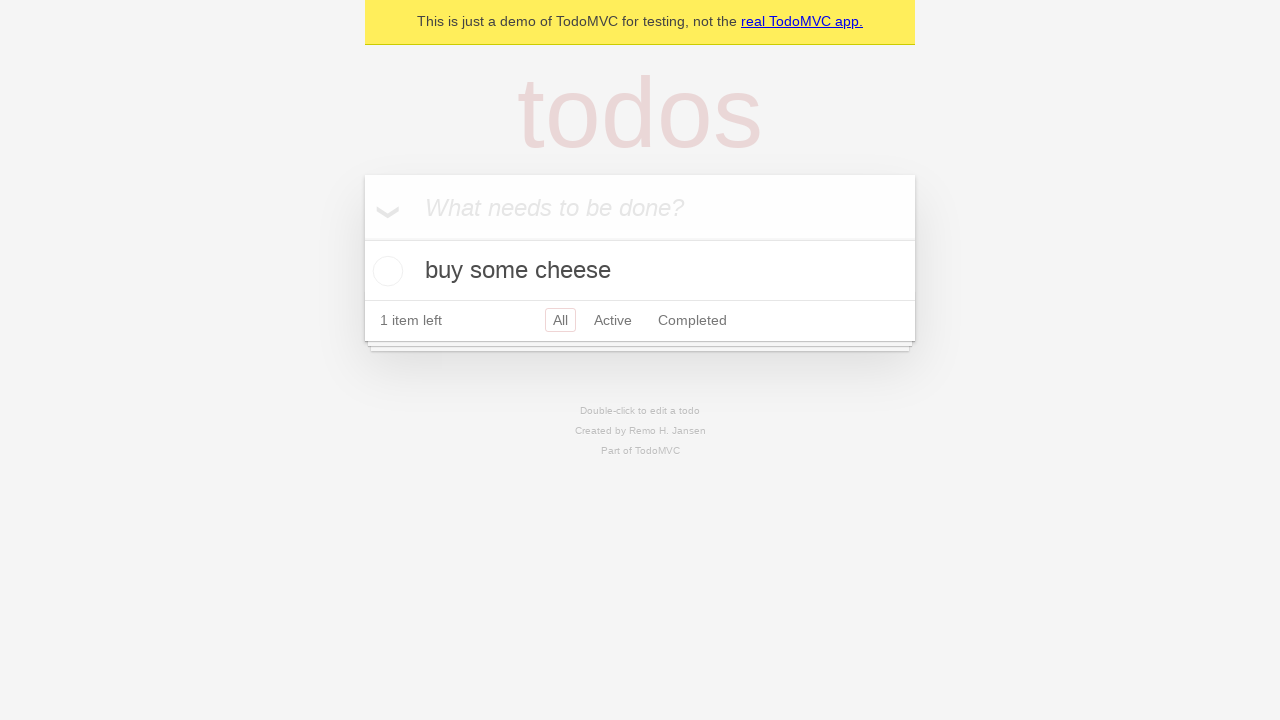

Filled input field with second todo 'feed the cat' on internal:attr=[placeholder="What needs to be done?"i]
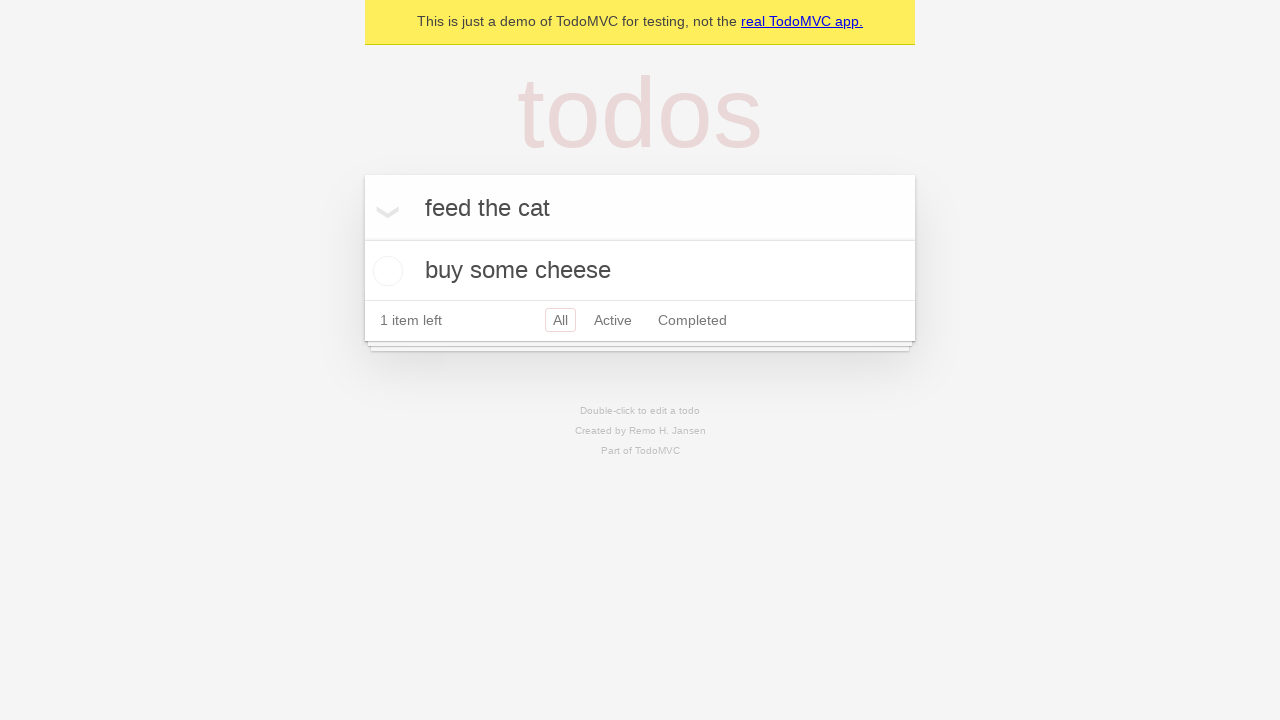

Pressed Enter to submit second todo item on internal:attr=[placeholder="What needs to be done?"i]
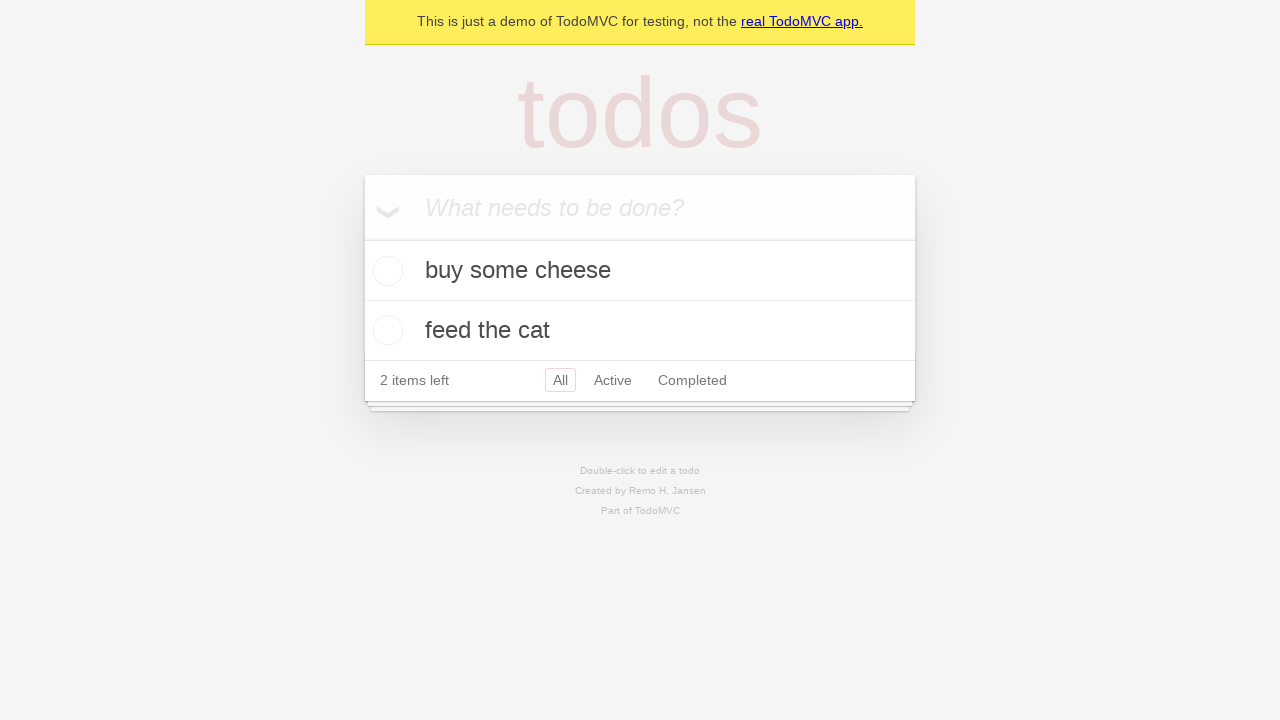

Second todo item appeared in the list
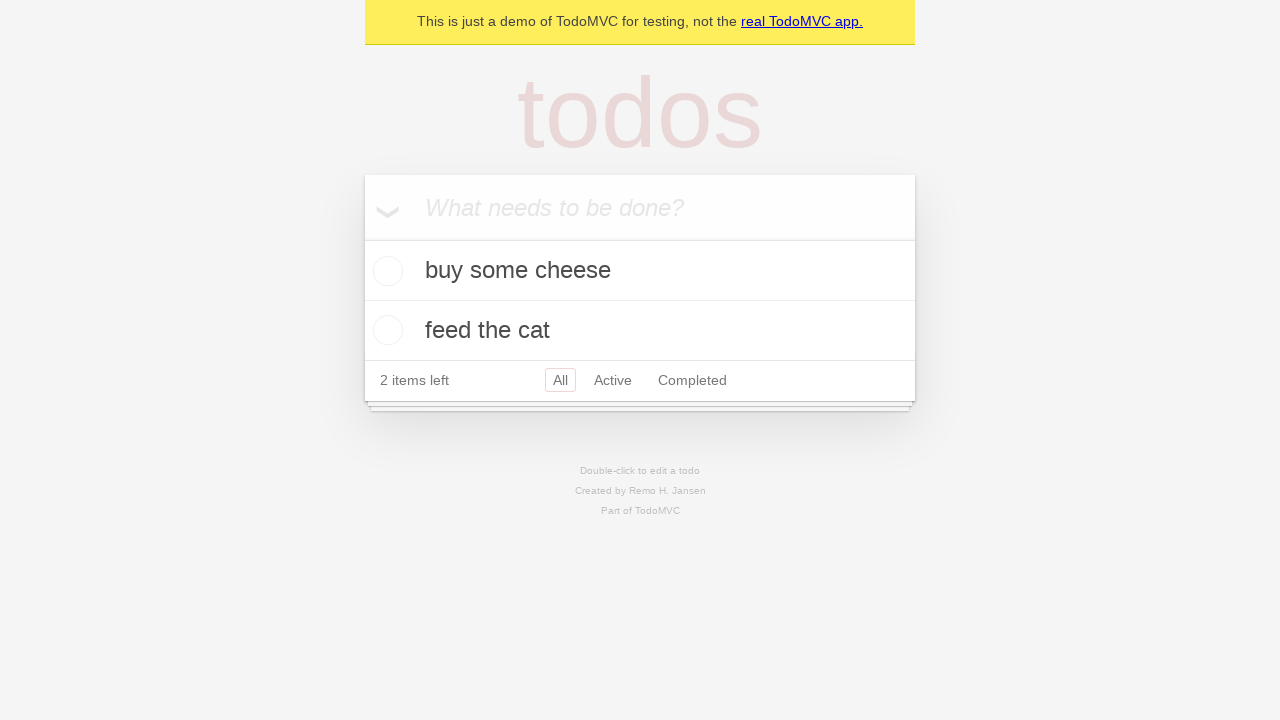

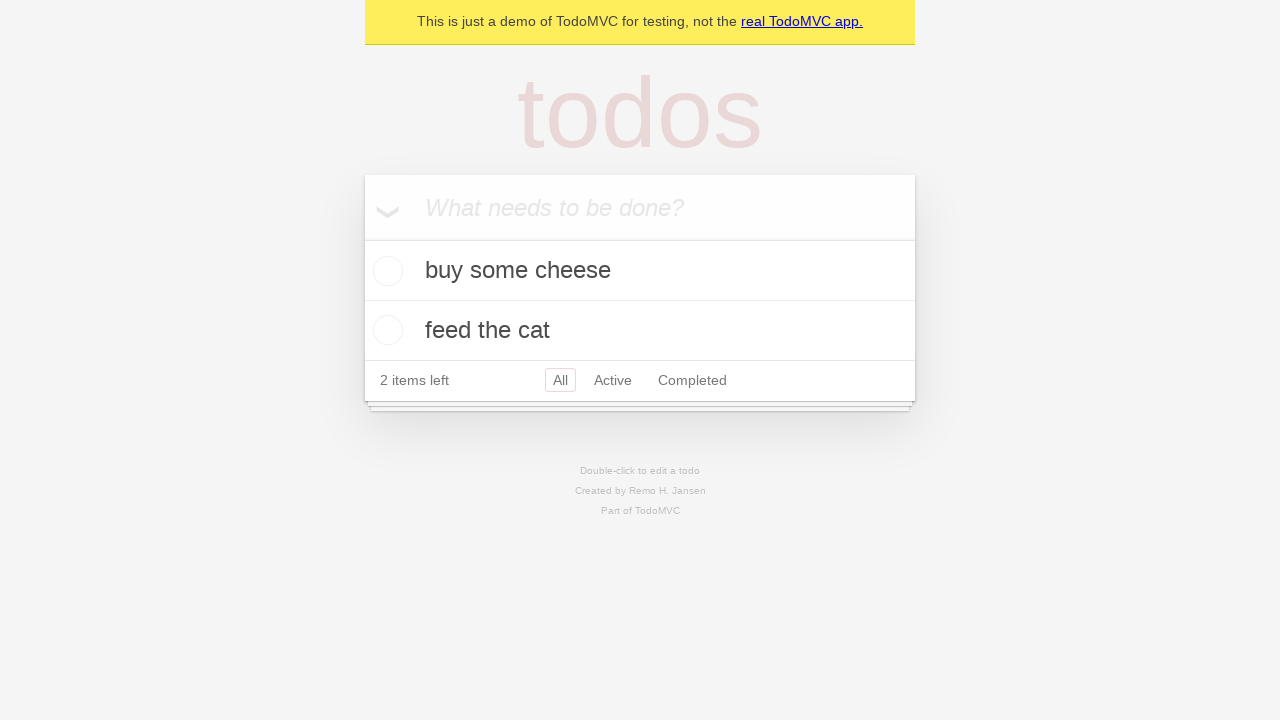